Tests scrolling to a specific element by scrolling the last paragraph into view

Starting URL: https://bonigarcia.dev/selenium-webdriver-java/long-page.html

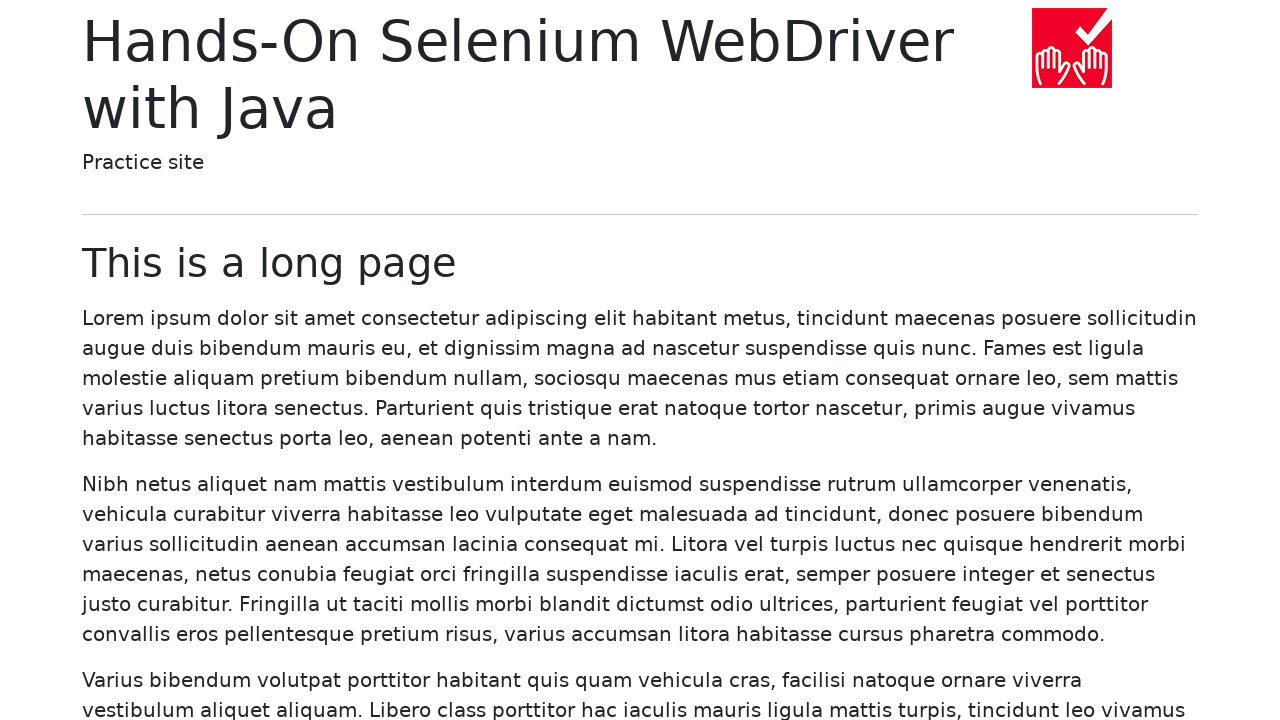

Located the last paragraph element
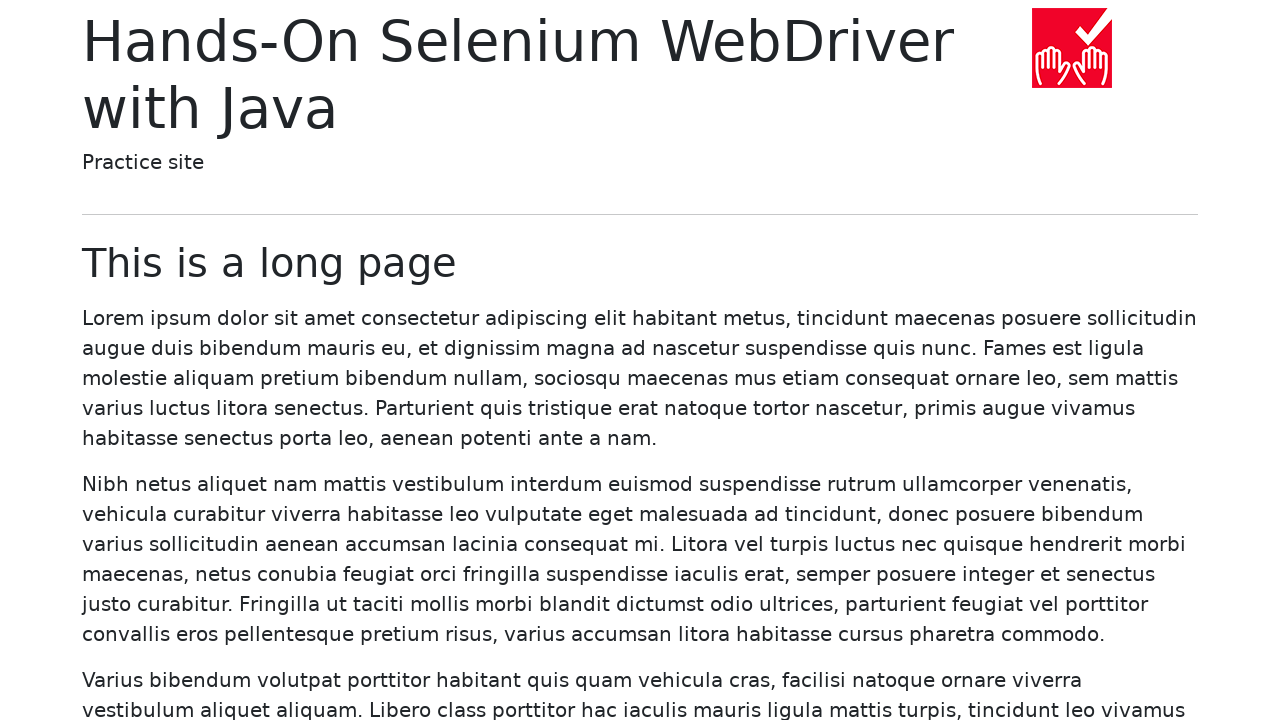

Scrolled the last paragraph into view
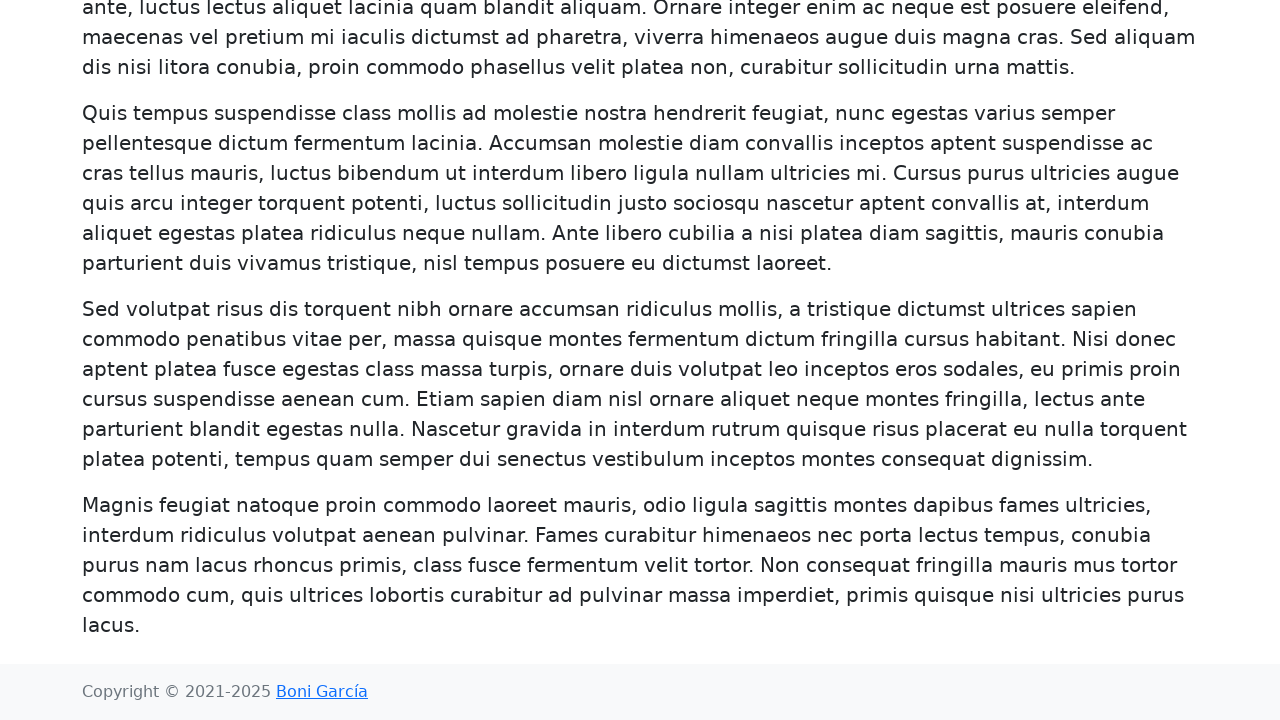

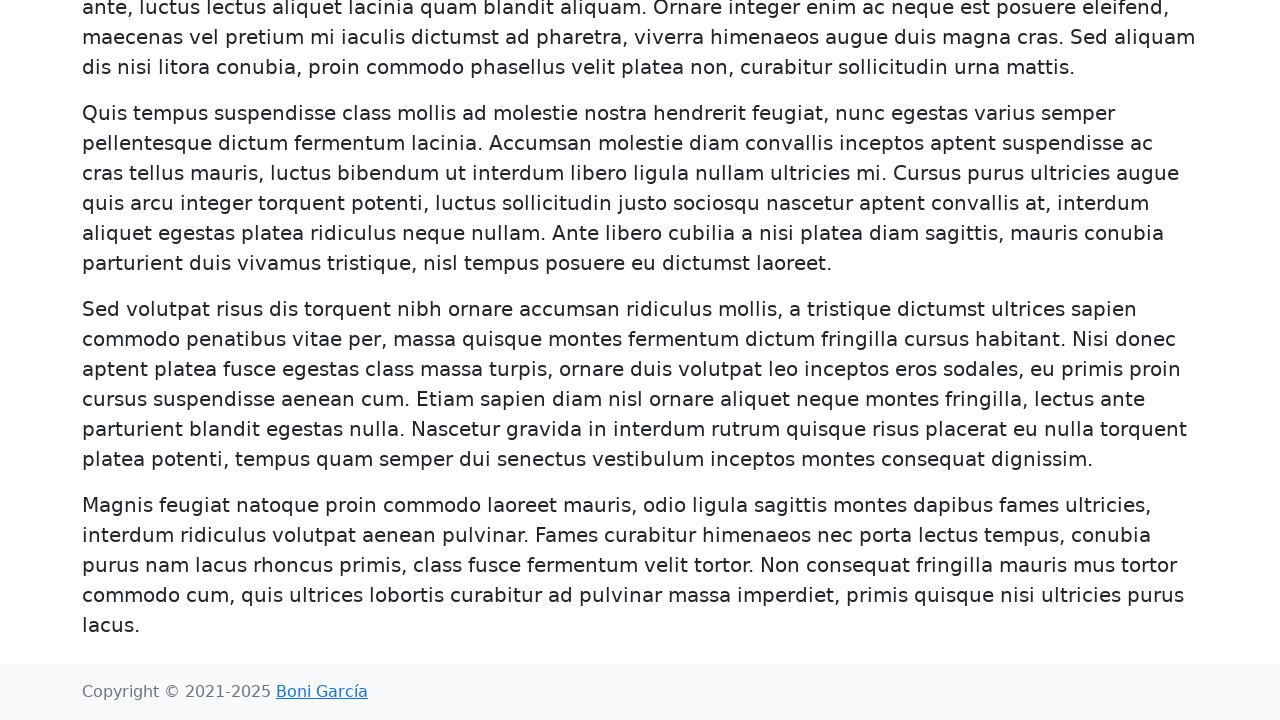